Tests page scrolling functionality by navigating to a website and scrolling down 4000 pixels using JavaScript execution

Starting URL: https://www.automationtestinginsider.com/

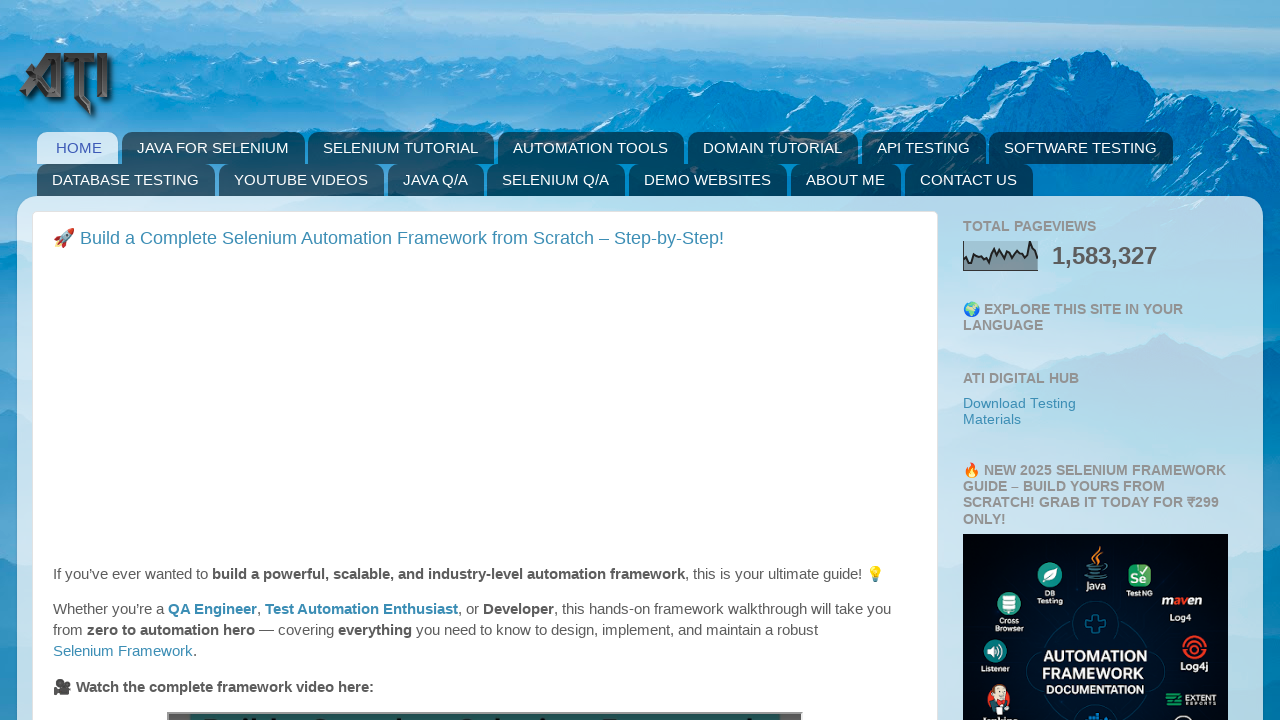

Navigated to https://www.automationtestinginsider.com/
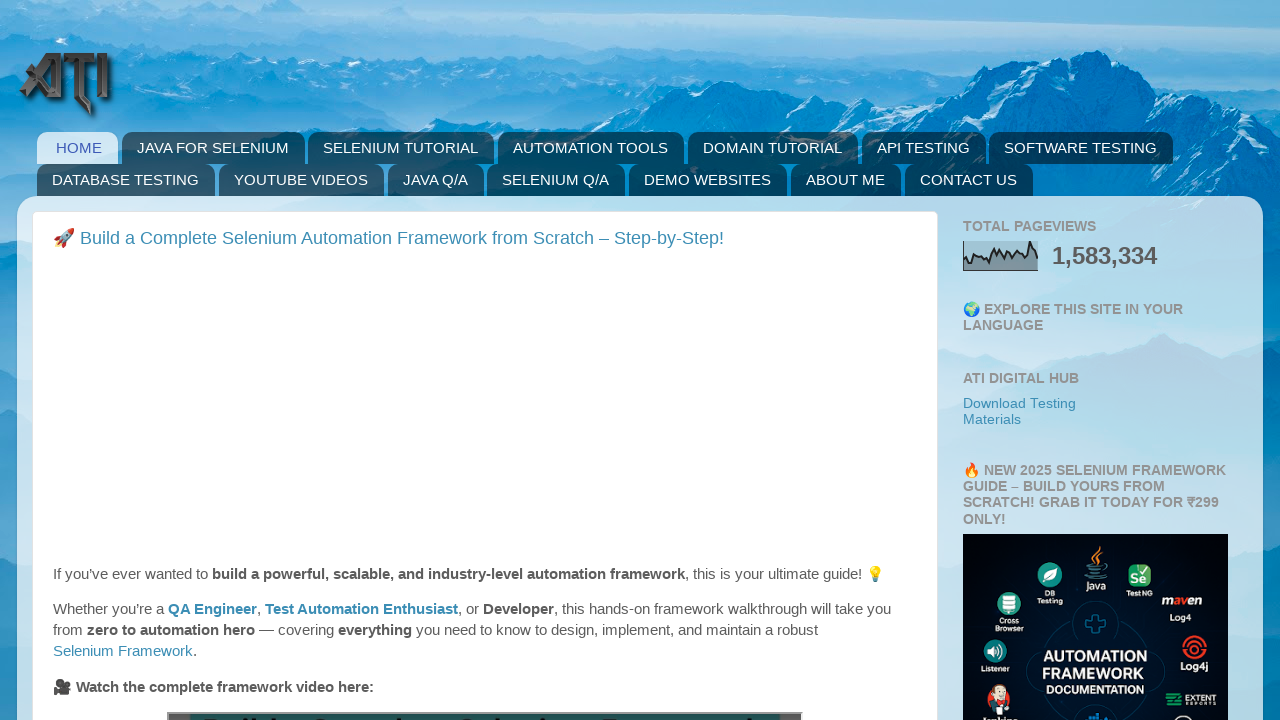

Scrolled down the page by 4000 pixels using JavaScript
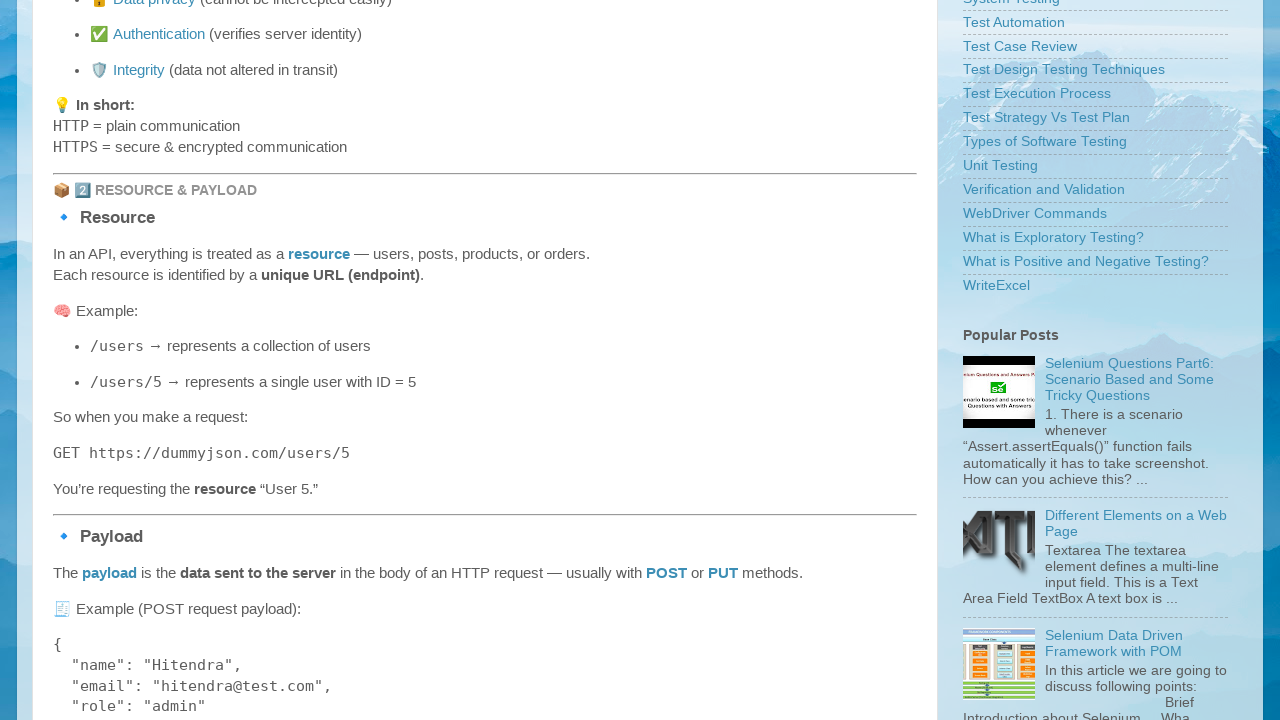

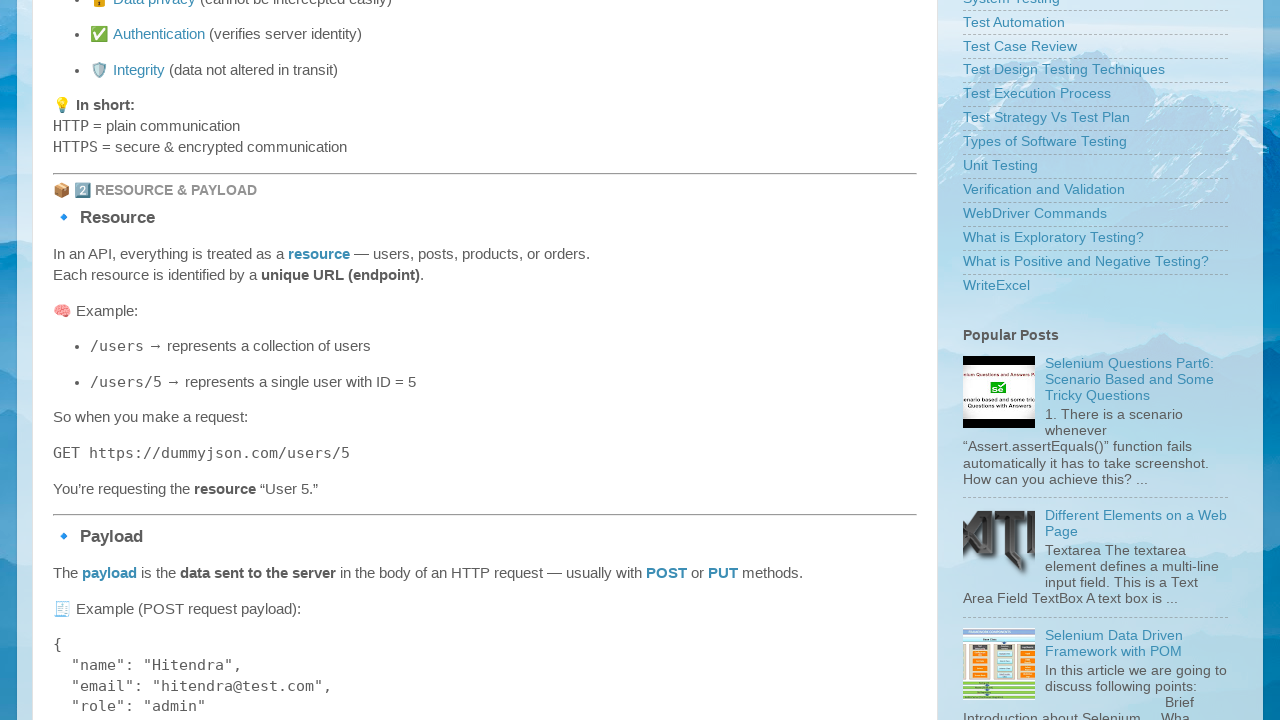